Tests double-click functionality by navigating to a W3Schools demo page, switching to an iframe, and double-clicking on a text element to change its color, then verifying the style attribute contains "red".

Starting URL: https://www.w3schools.com/tags/tryit.asp?filename=tryhtml5_ev_ondblclick2

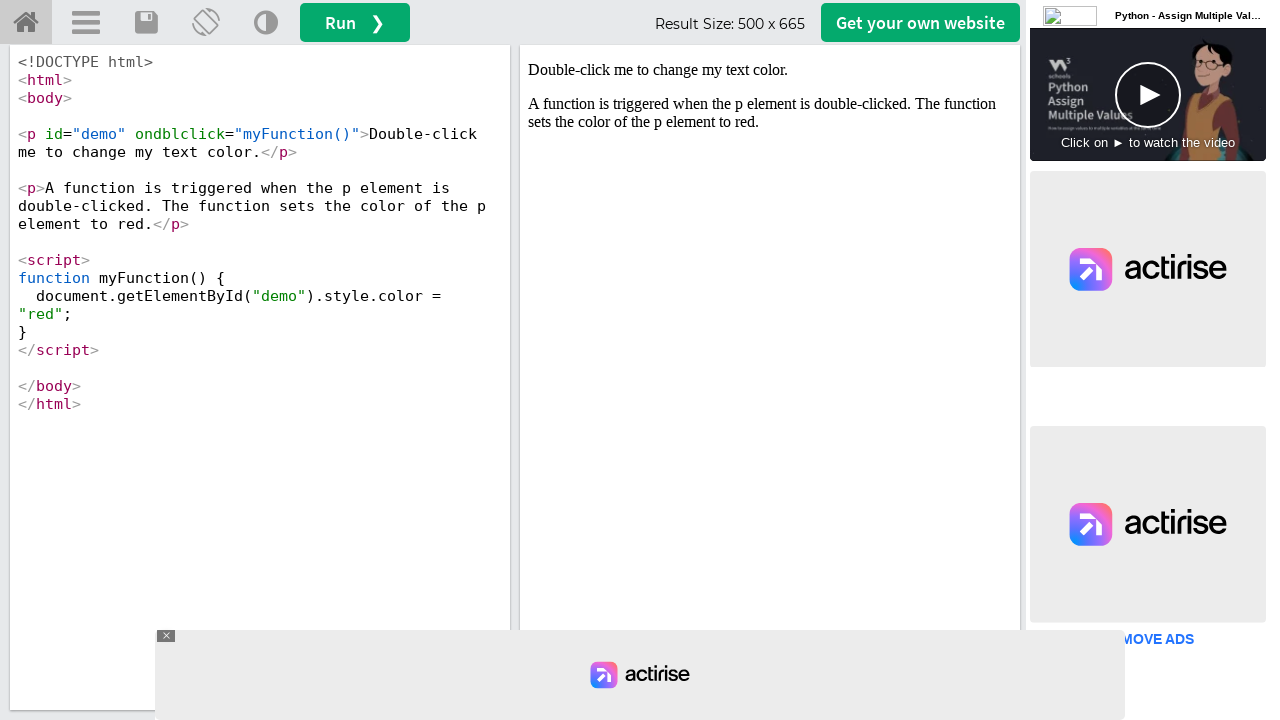

Located iframe with ID 'iframeResult'
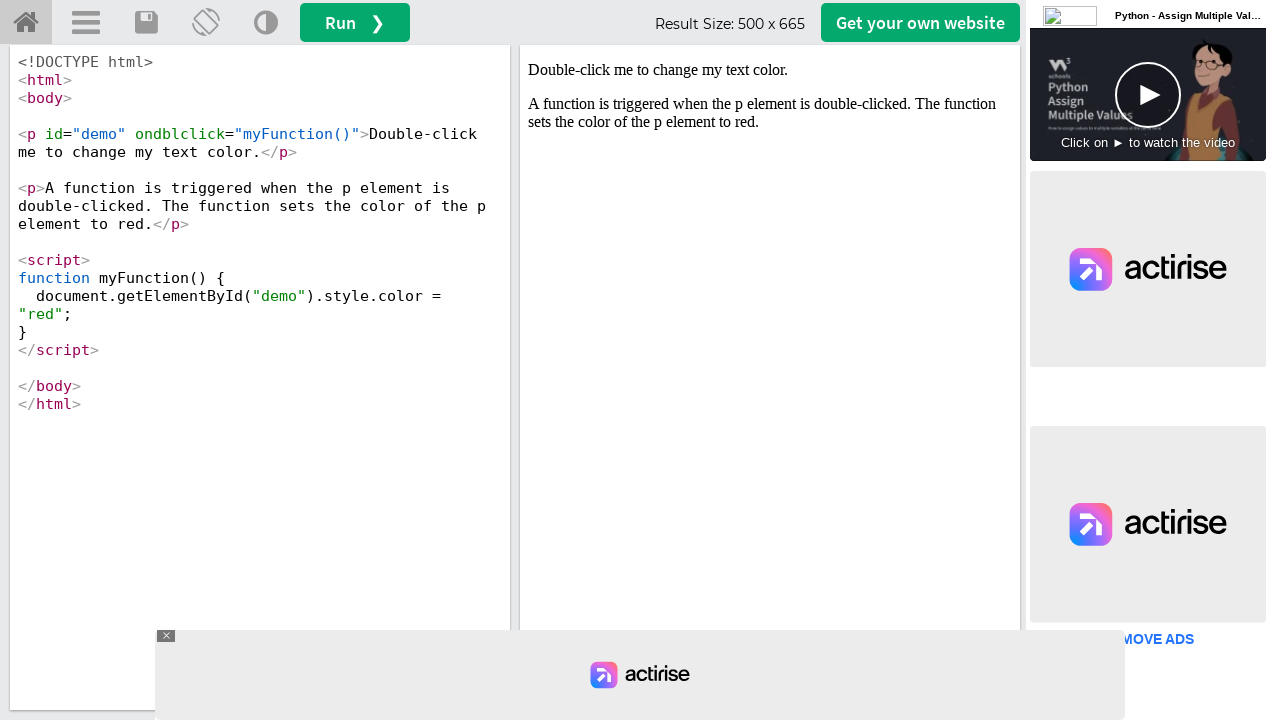

Located text element with ID 'demo' inside iframe
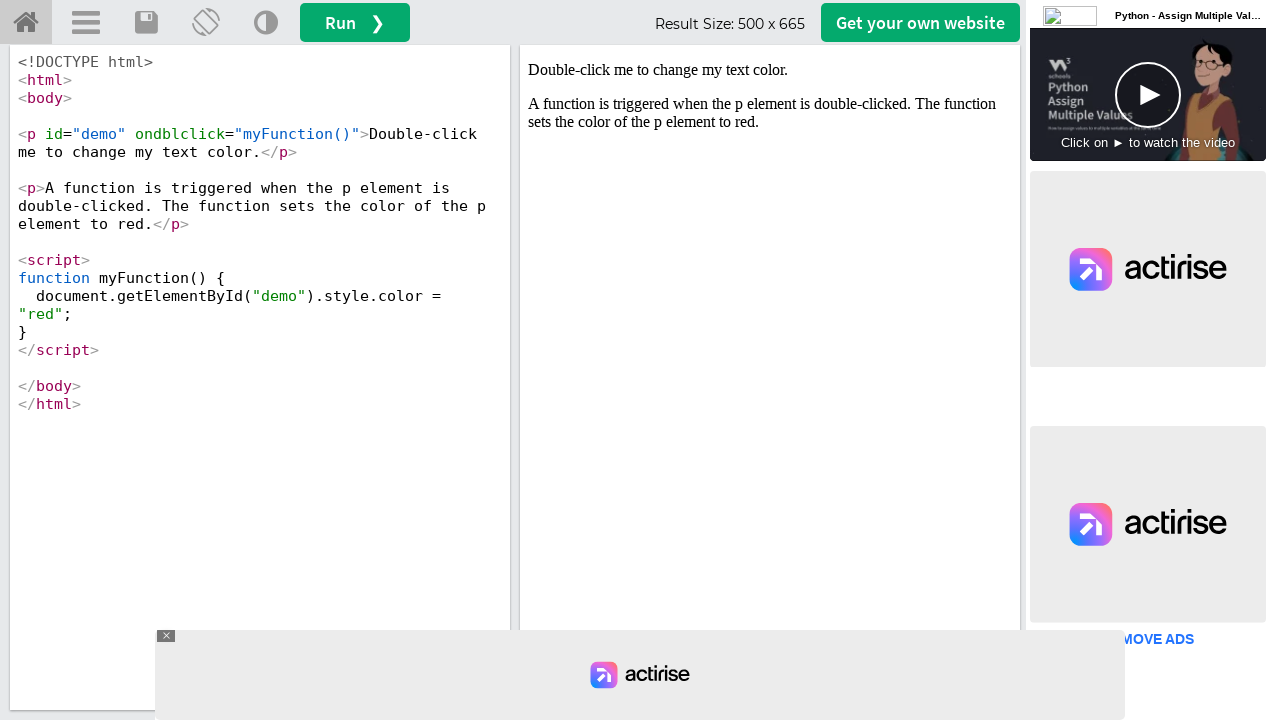

Double-clicked on the text element to trigger color change at (770, 70) on #iframeResult >> internal:control=enter-frame >> #demo
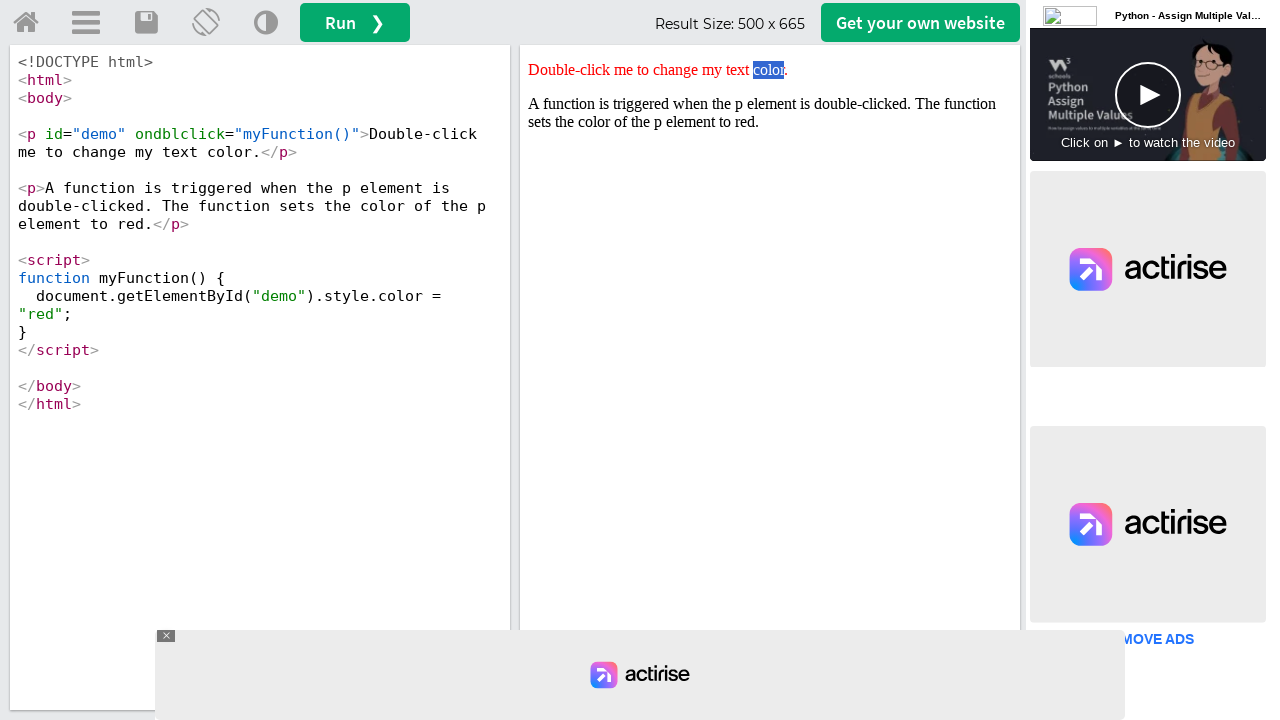

Waited 500ms for style change to apply
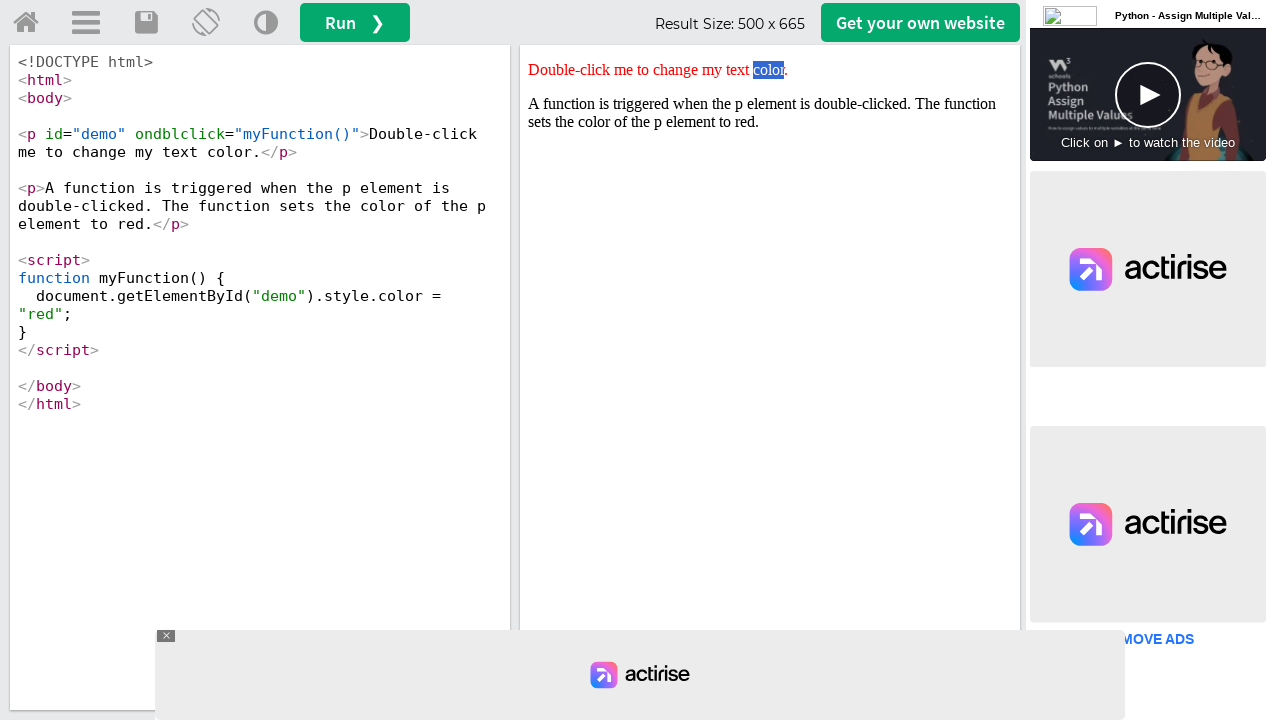

Retrieved style attribute: color: red;
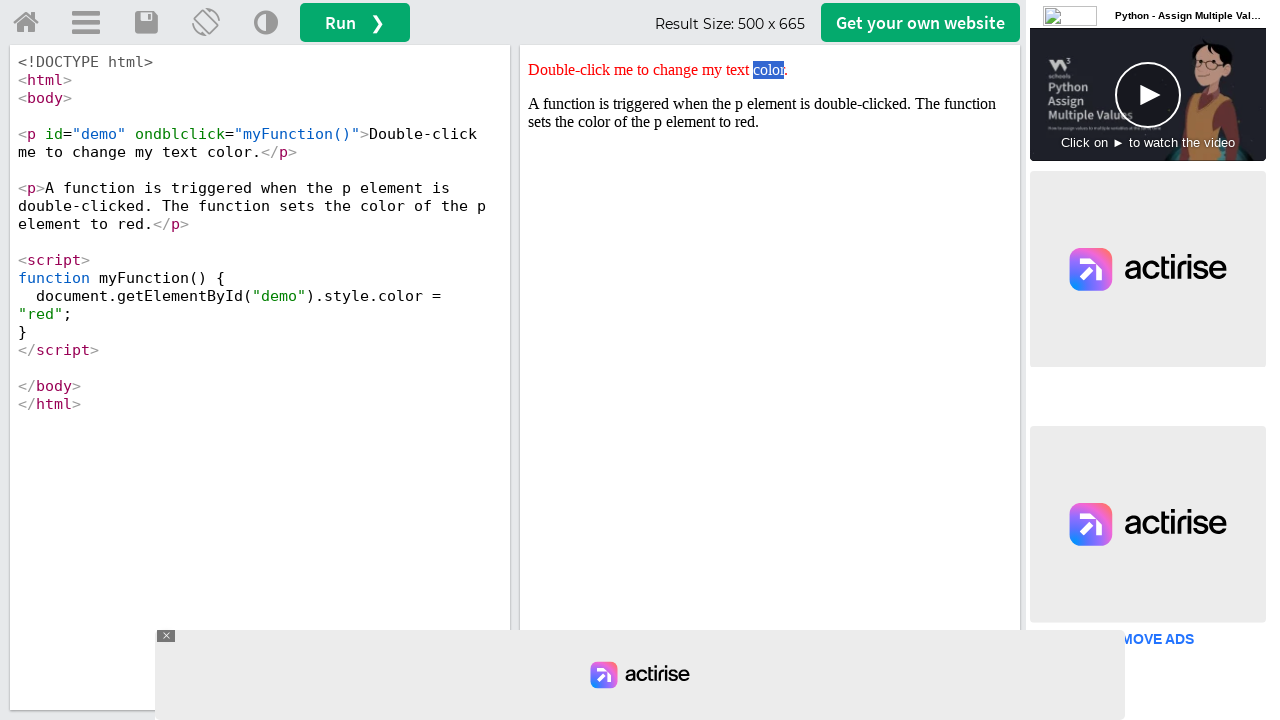

Verified that style attribute contains 'red'
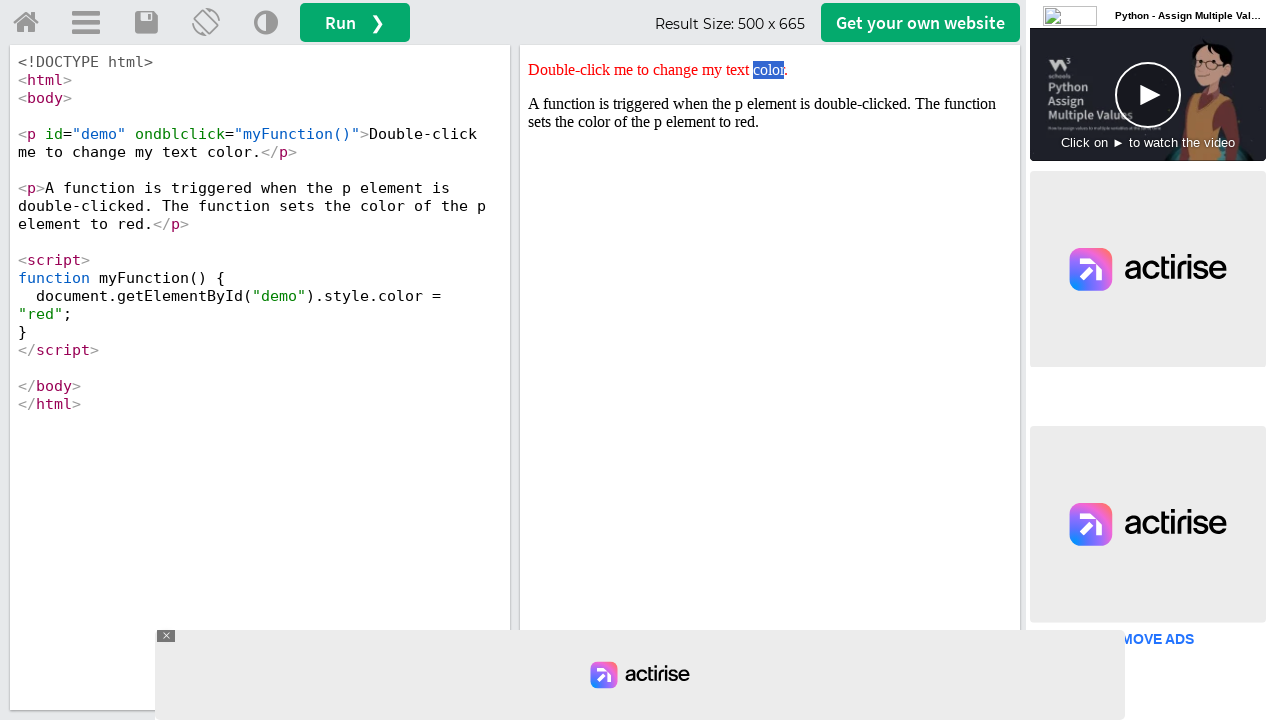

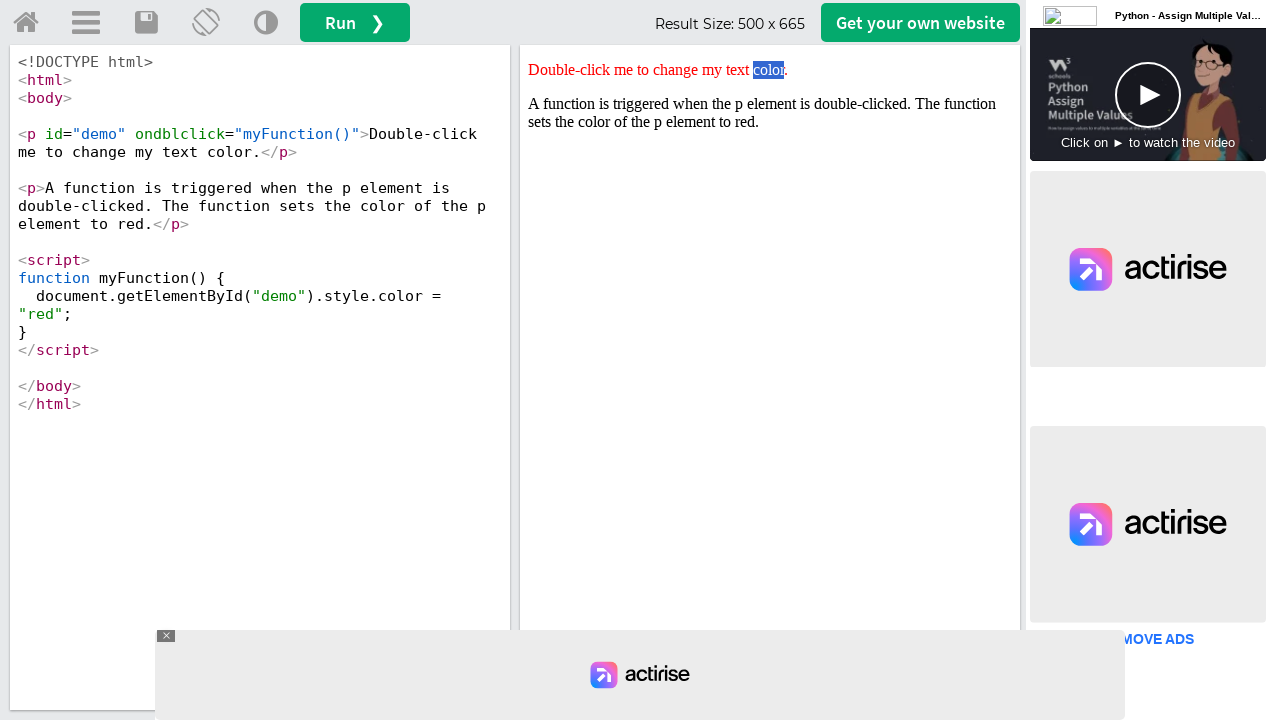